Tests that the first name input field is displayed on the automation practice form page

Starting URL: https://demoqa.com/automation-practice-form

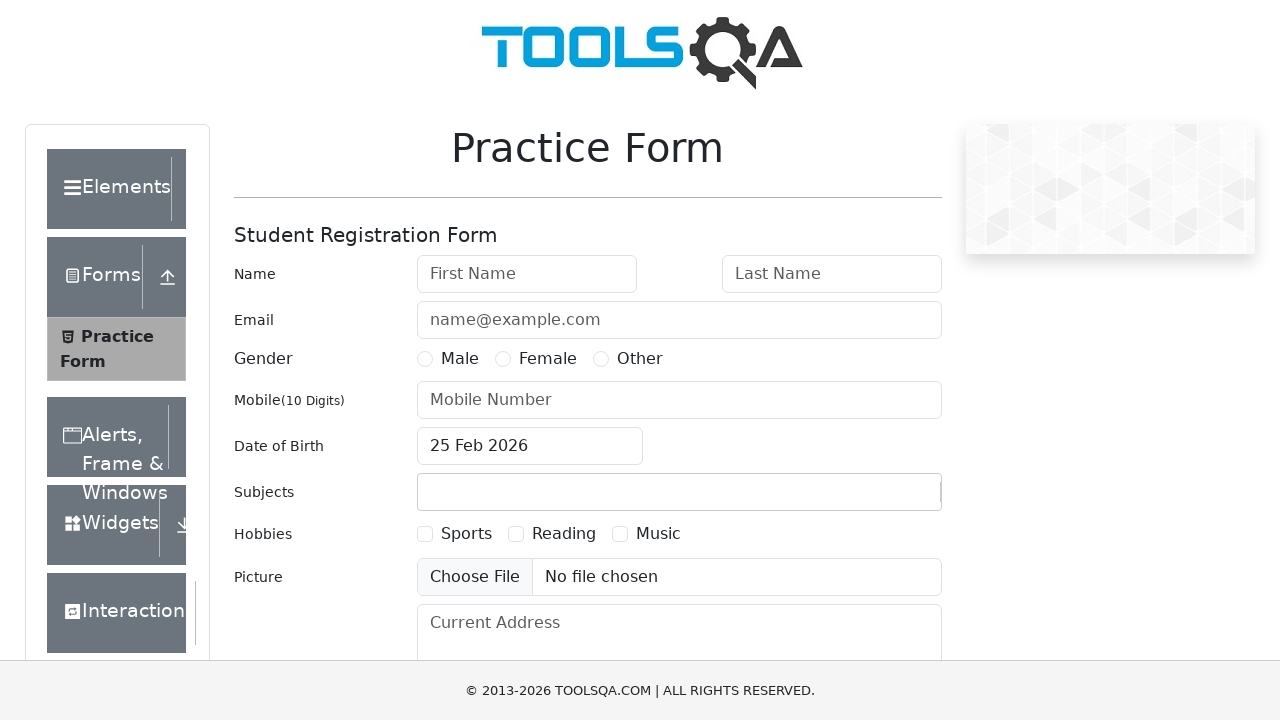

Navigated to automation practice form page
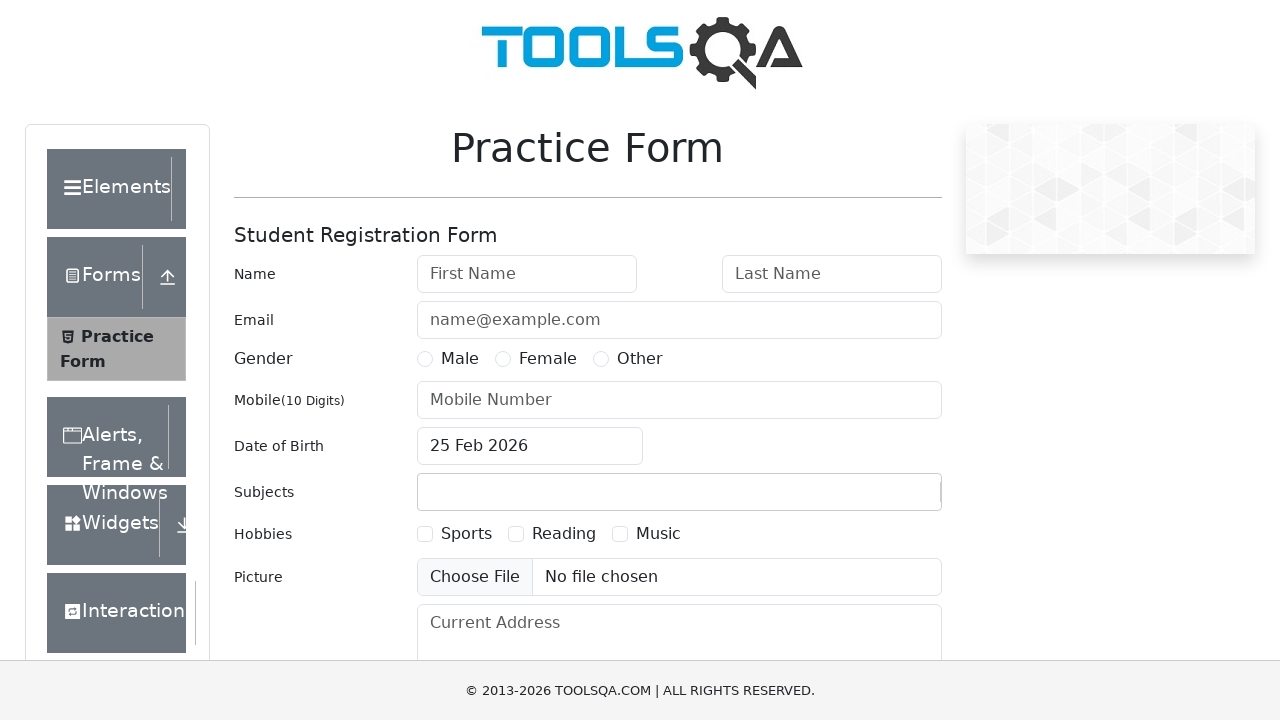

Located first name input field
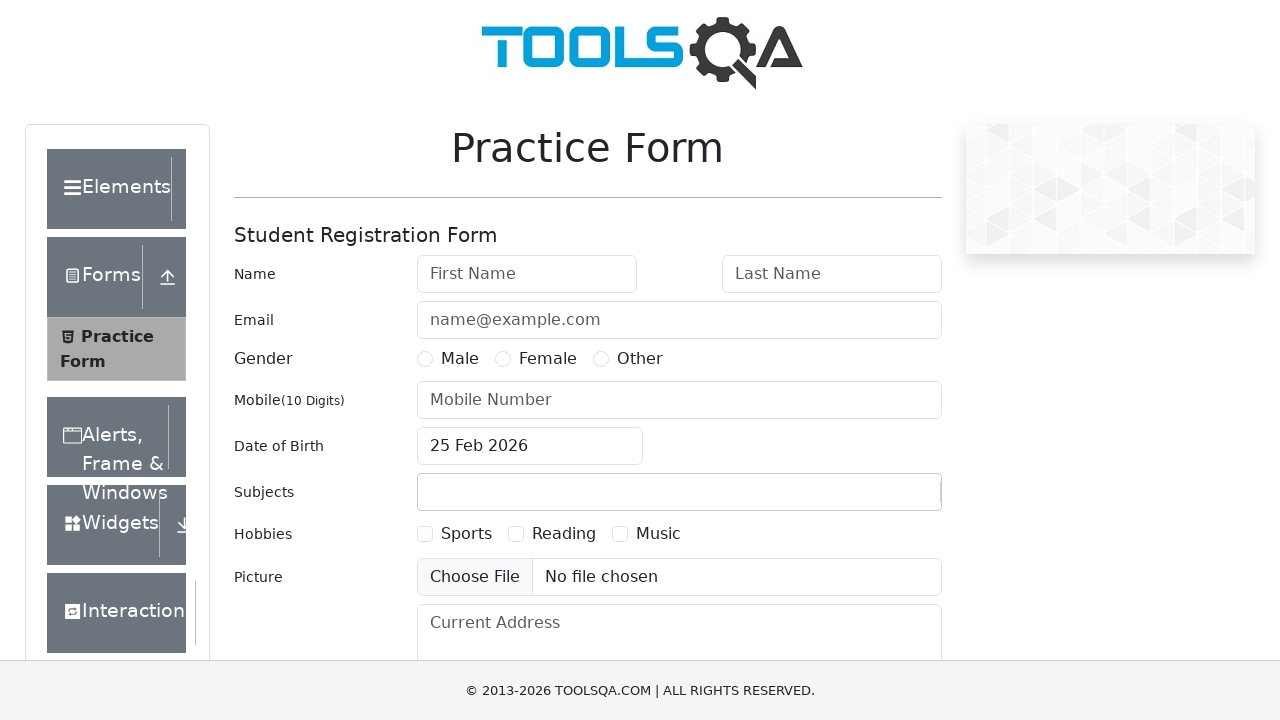

Verified first name input field is visible
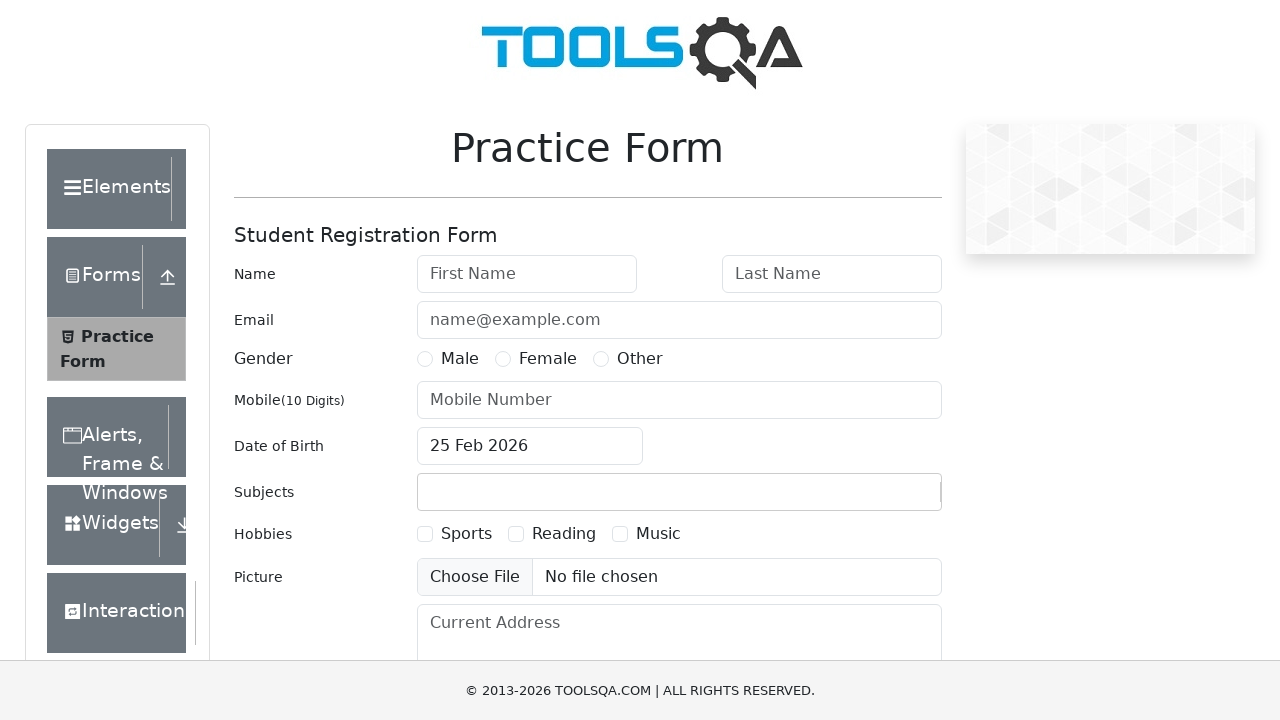

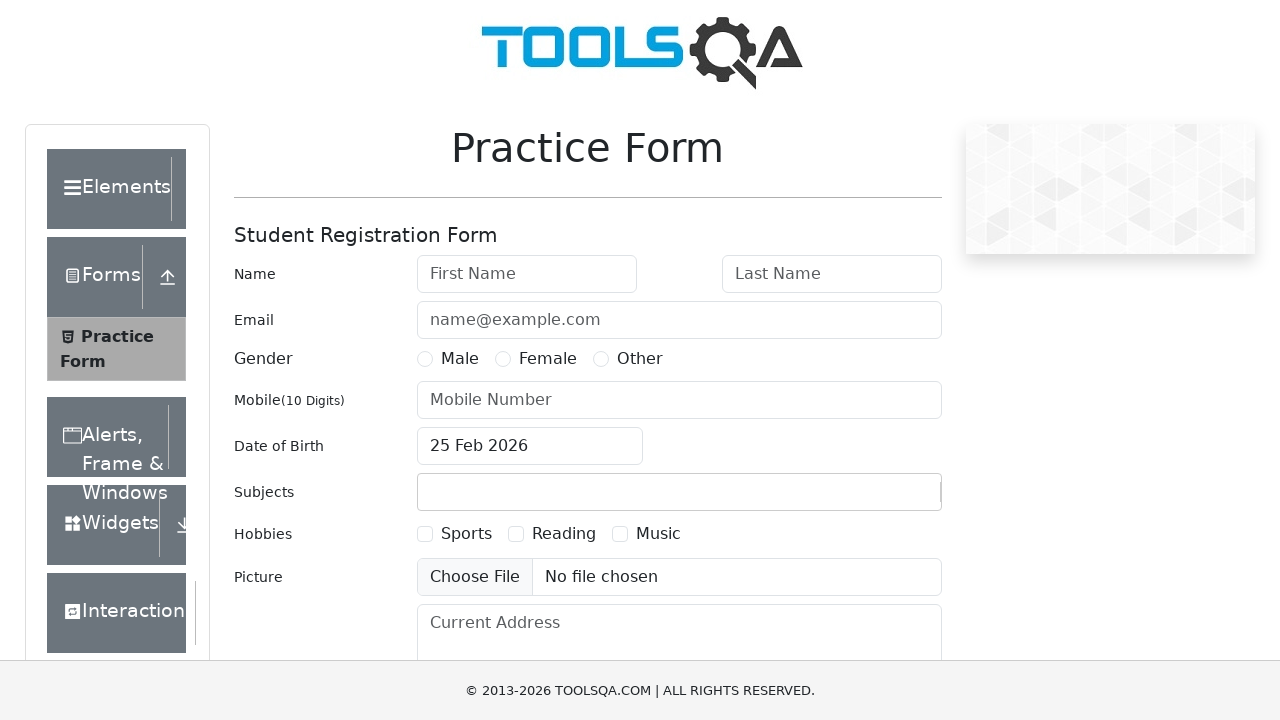